Tests dropdown selection functionality by selecting year, month, day of birth, skills, and language from various dropdown menus

Starting URL: http://demo.automationtesting.in/Register.html

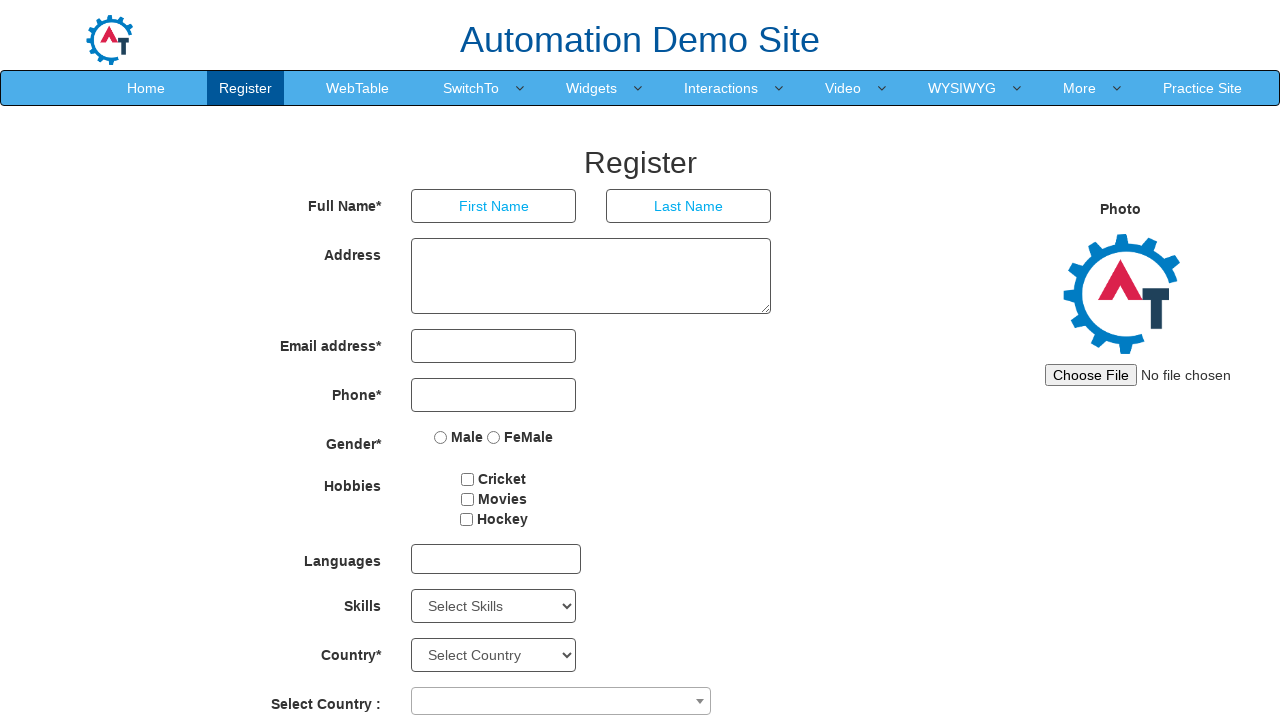

Selected year 1990 from birth year dropdown on (//select[@type='text'])[3]
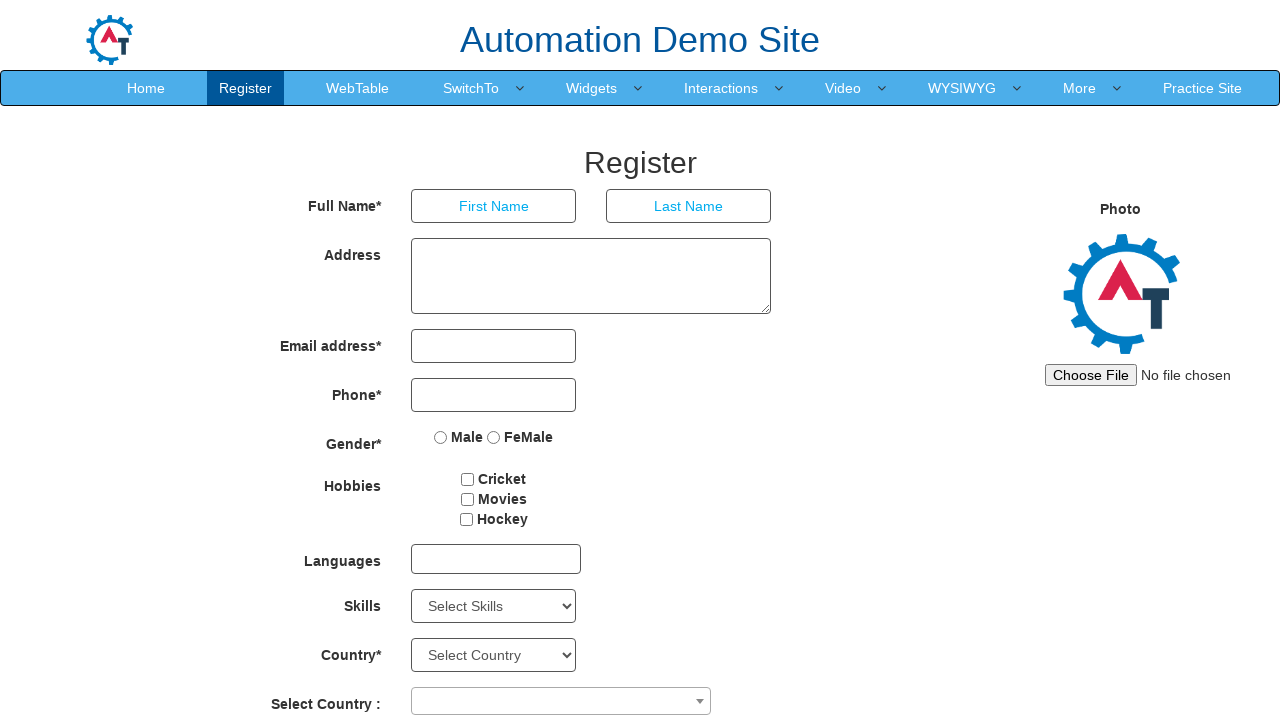

Selected March from birth month dropdown on (//select[@type='text'])[4]
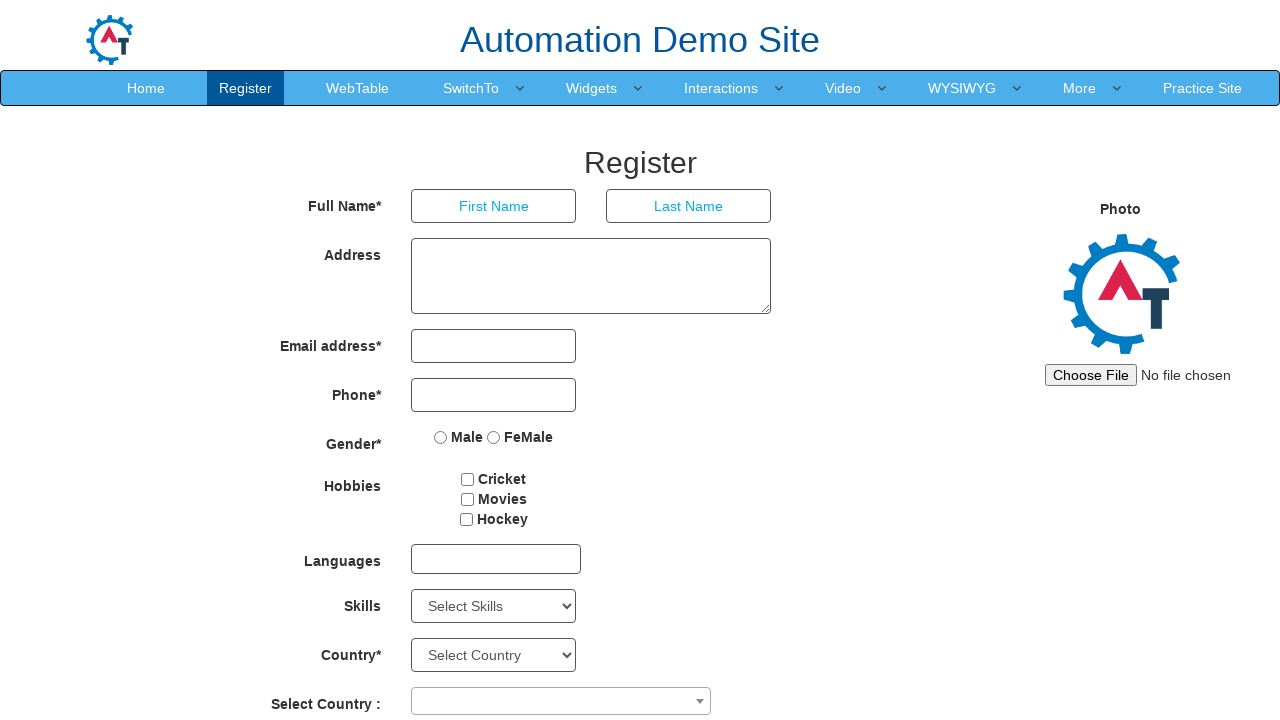

Selected day 15 from birth day dropdown on (//select[@type='text'])[5]
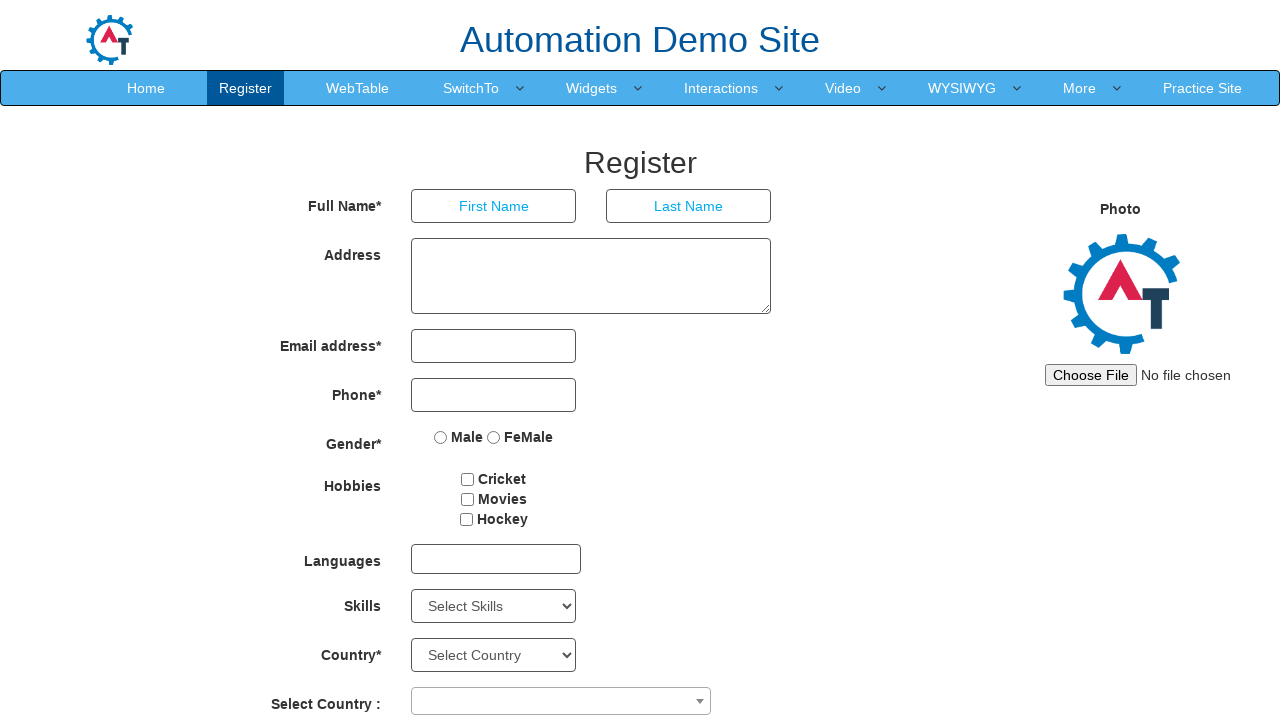

Selected Adobe InDesign from skills dropdown on (//select[@type='text'])[1]
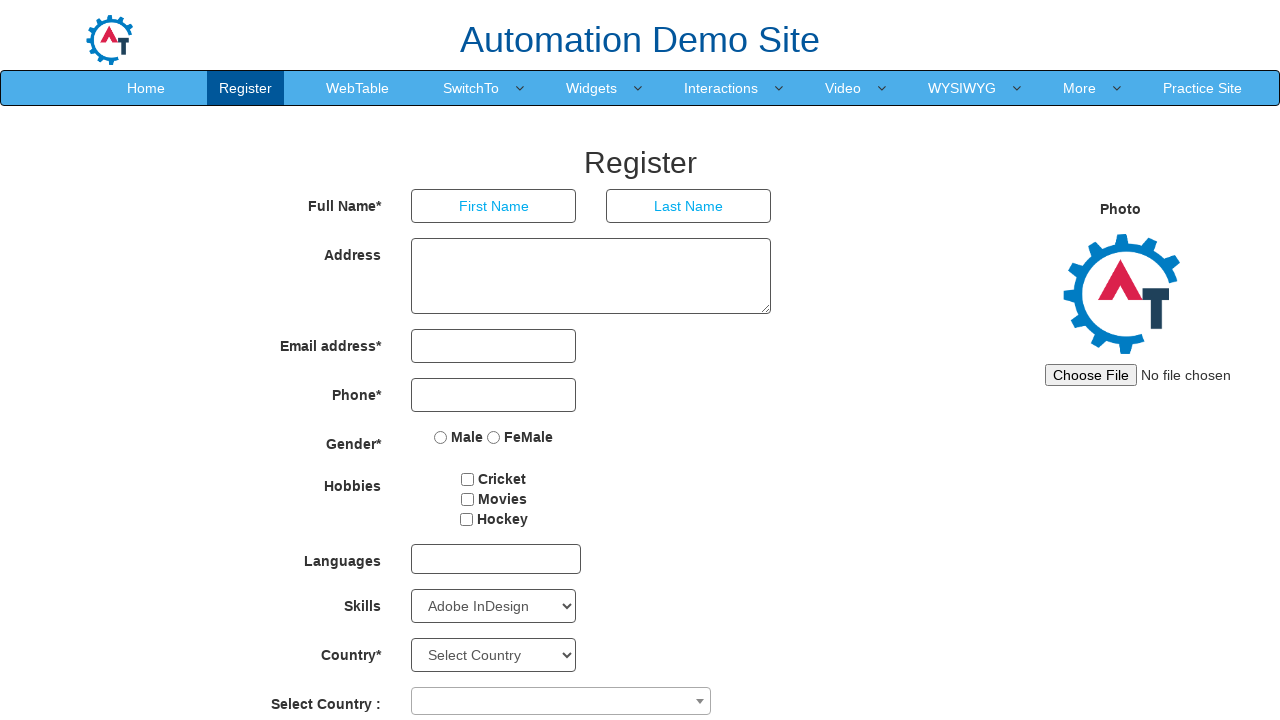

Clicked on language dropdown at (496, 559) on #msdd
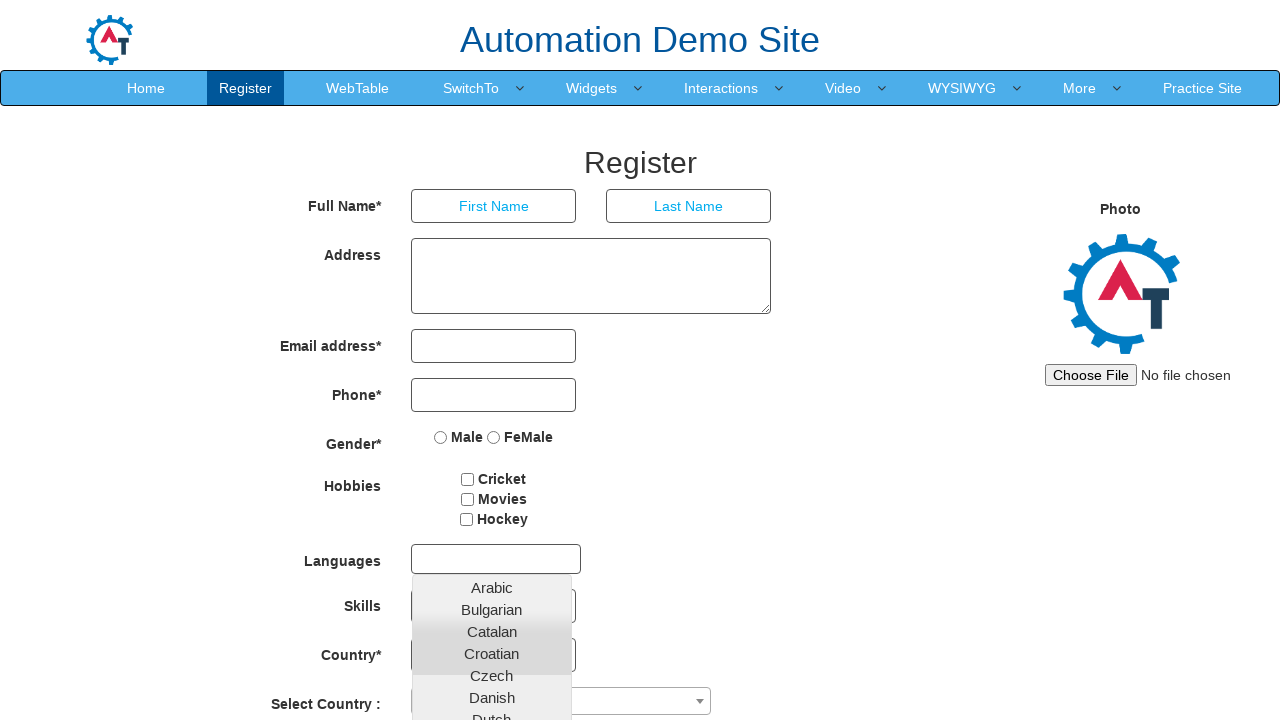

Language dropdown autocomplete list appeared
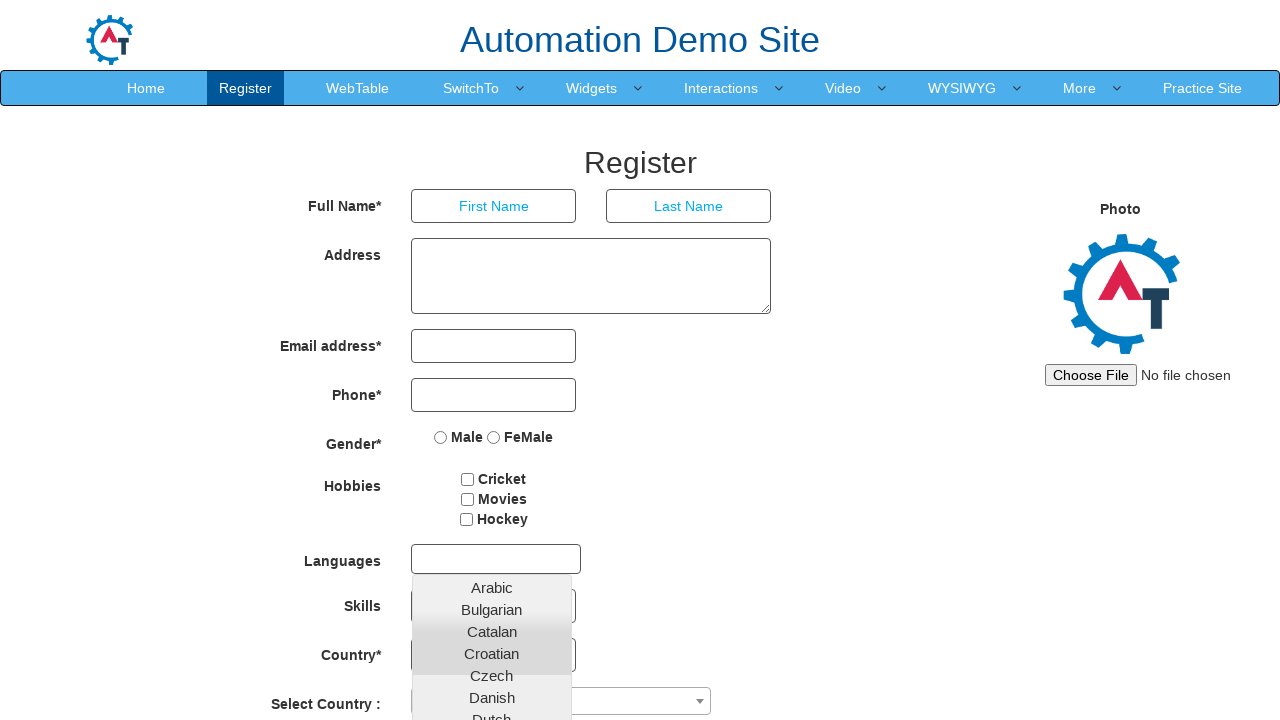

Selected English from language dropdown at (492, 457) on text=English
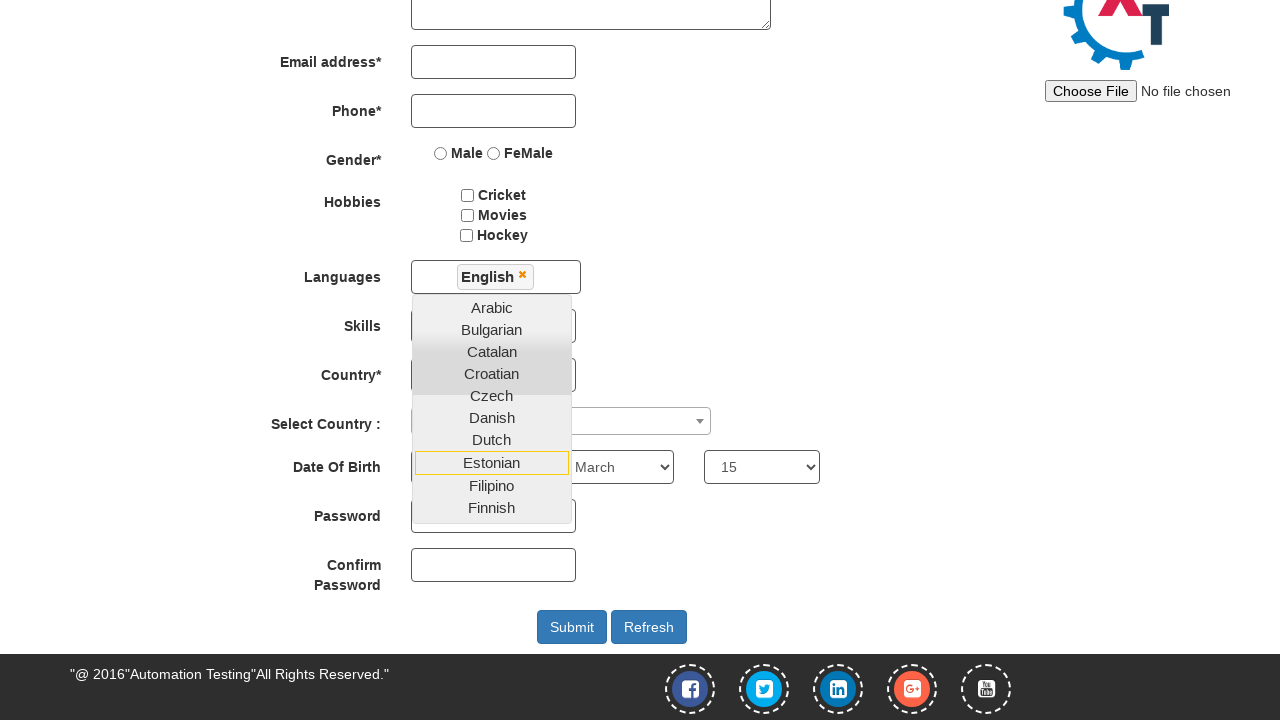

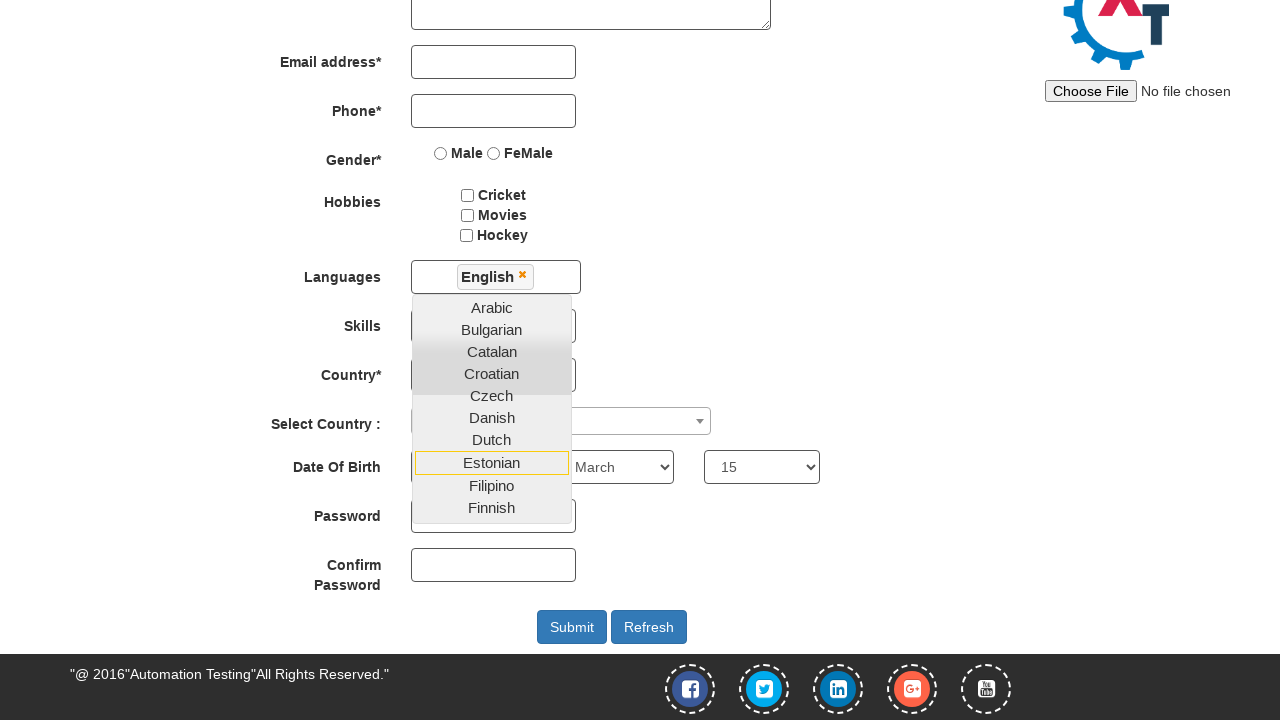